Navigates to qa.com and verifies that it redirects to the expected URL

Starting URL: http://qa.com

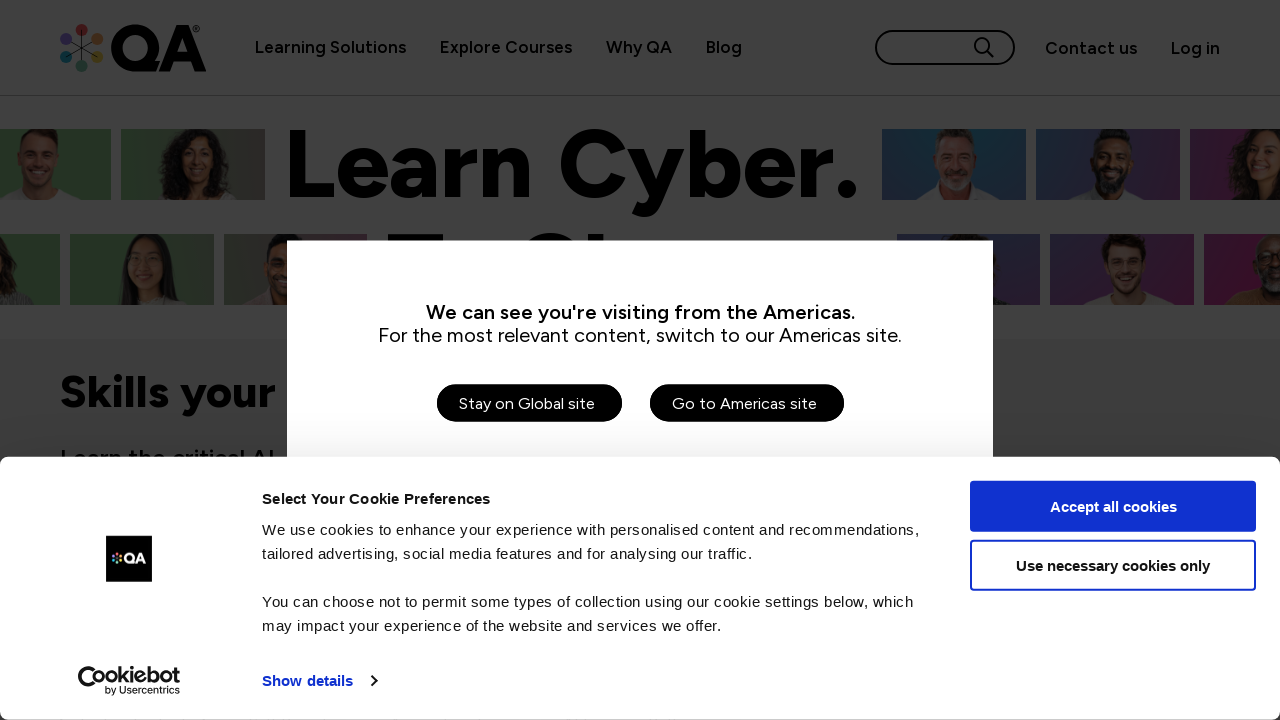

Verified that qa.com redirects to https://www.qa.com/
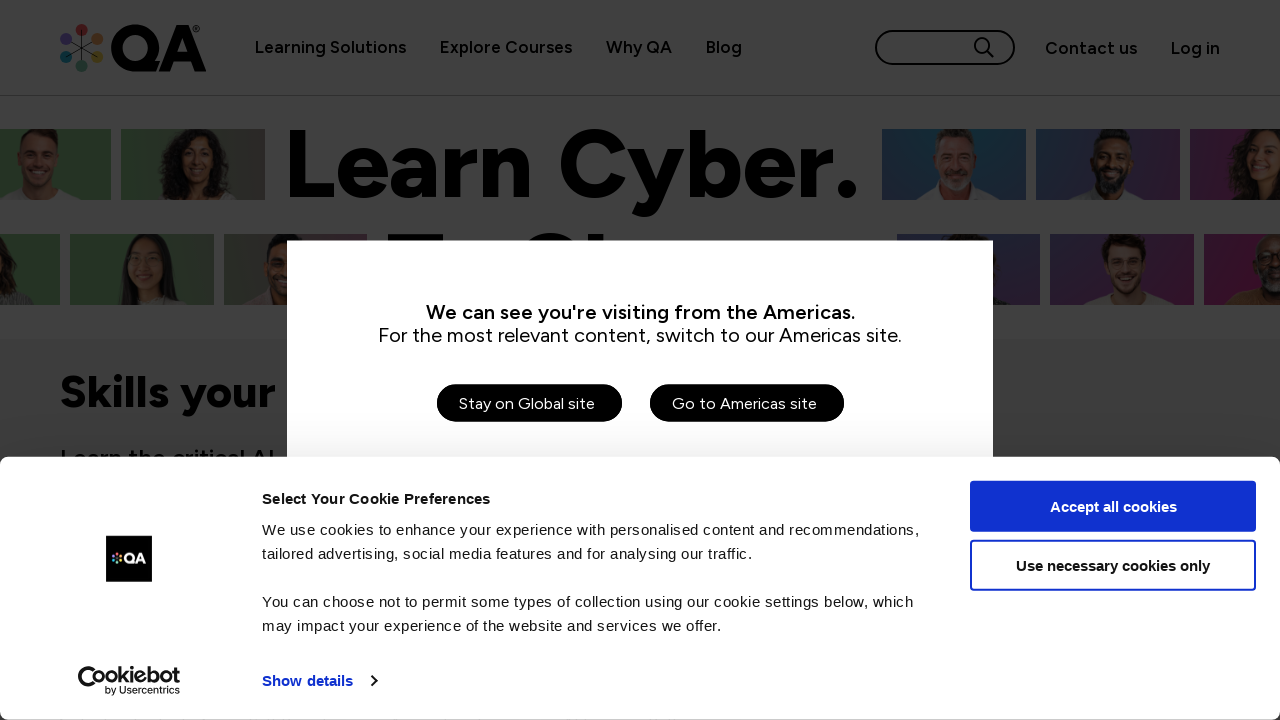

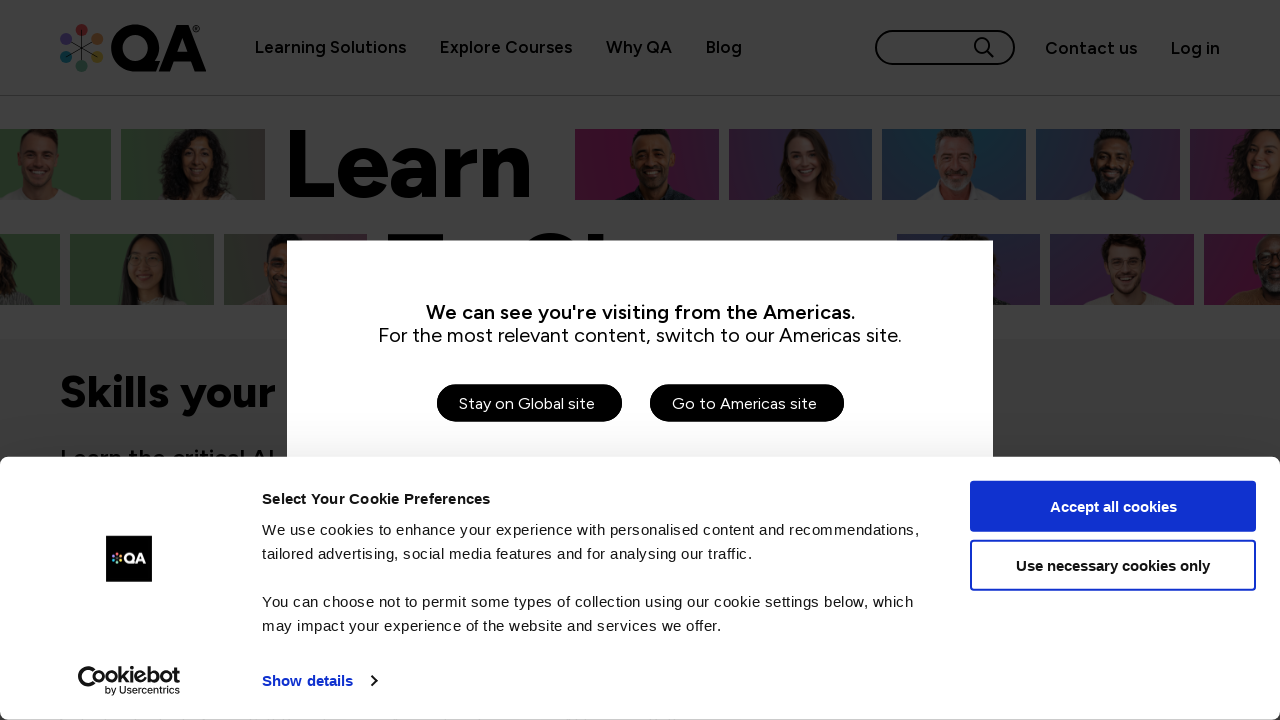